Tests the search filter functionality by entering "Rice" in the search field and verifying that the displayed results are filtered correctly

Starting URL: https://rahulshettyacademy.com/seleniumPractise/#/offers

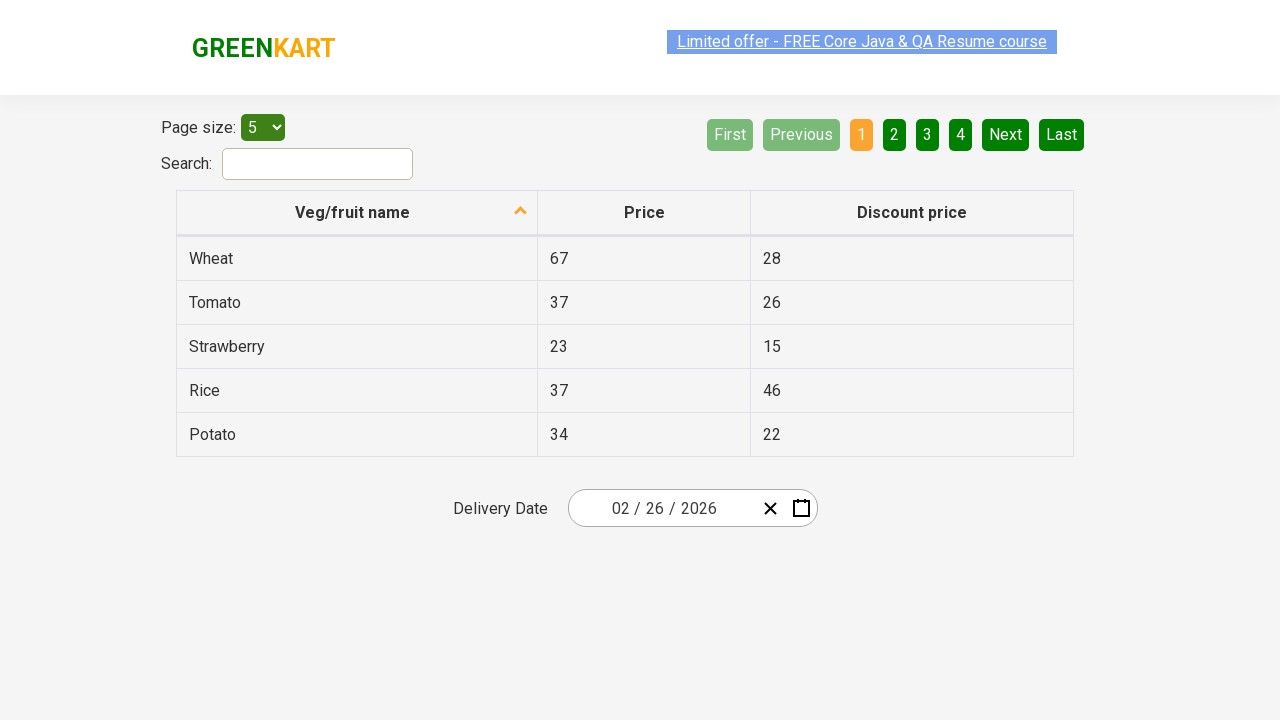

Entered 'Rice' in the search field on #search-field
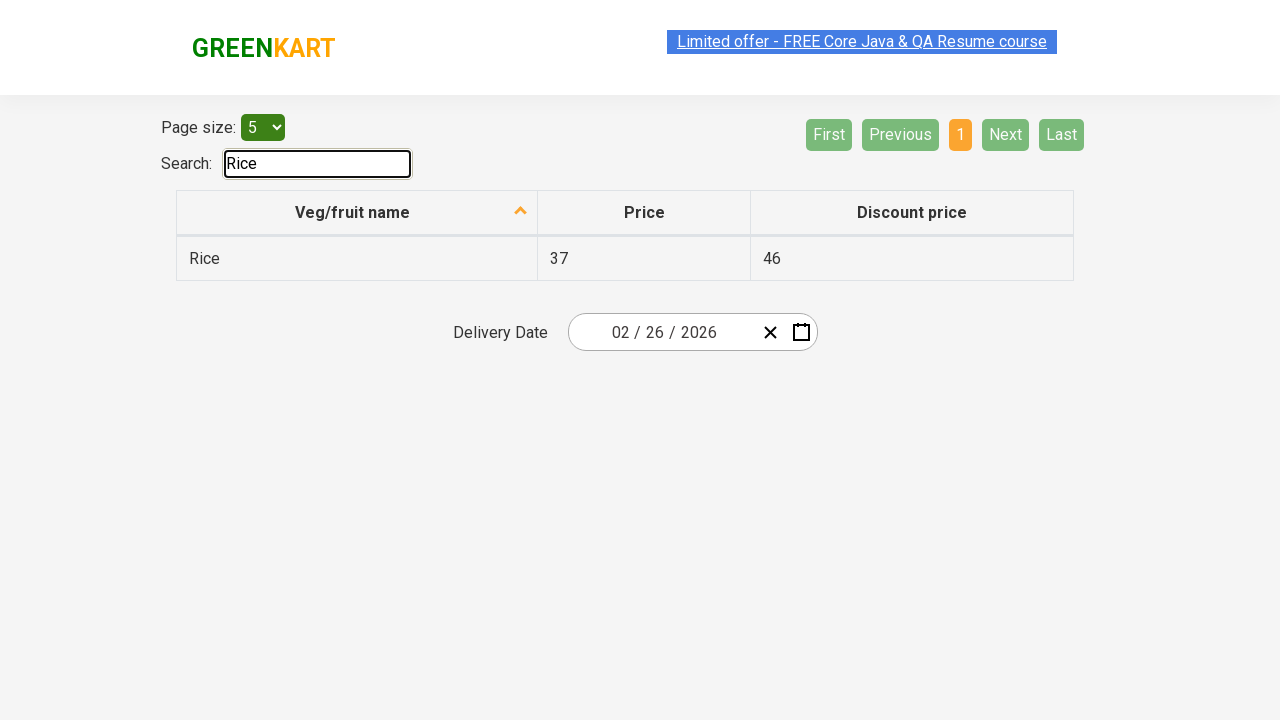

Waited 1000ms for filter to apply
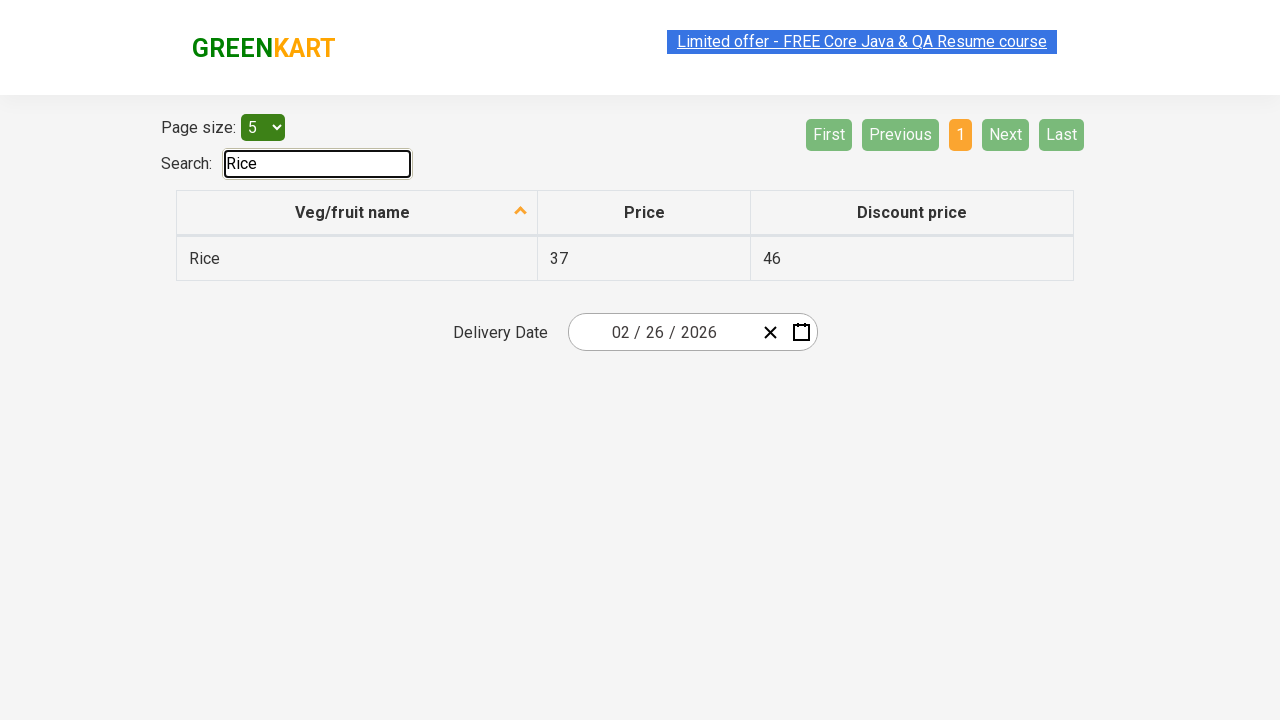

Located all vegetable name cells in filtered results
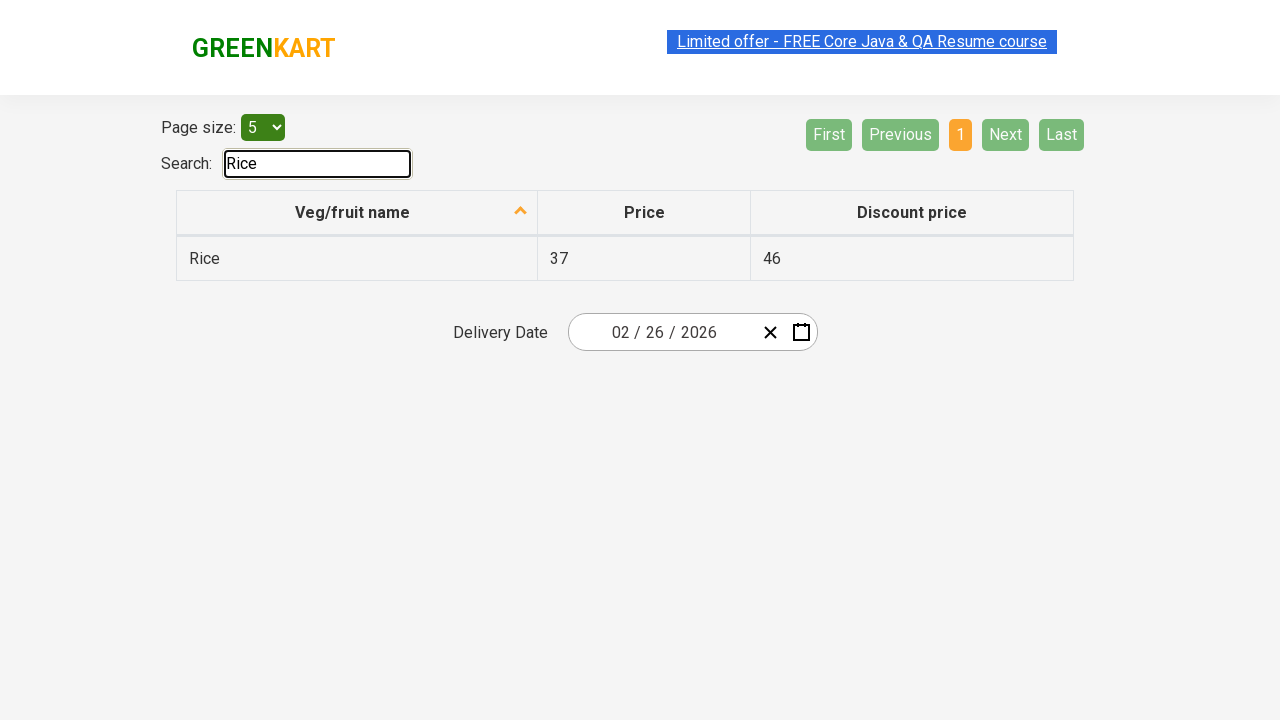

Verified filtered result contains 'Rice': 'Rice'
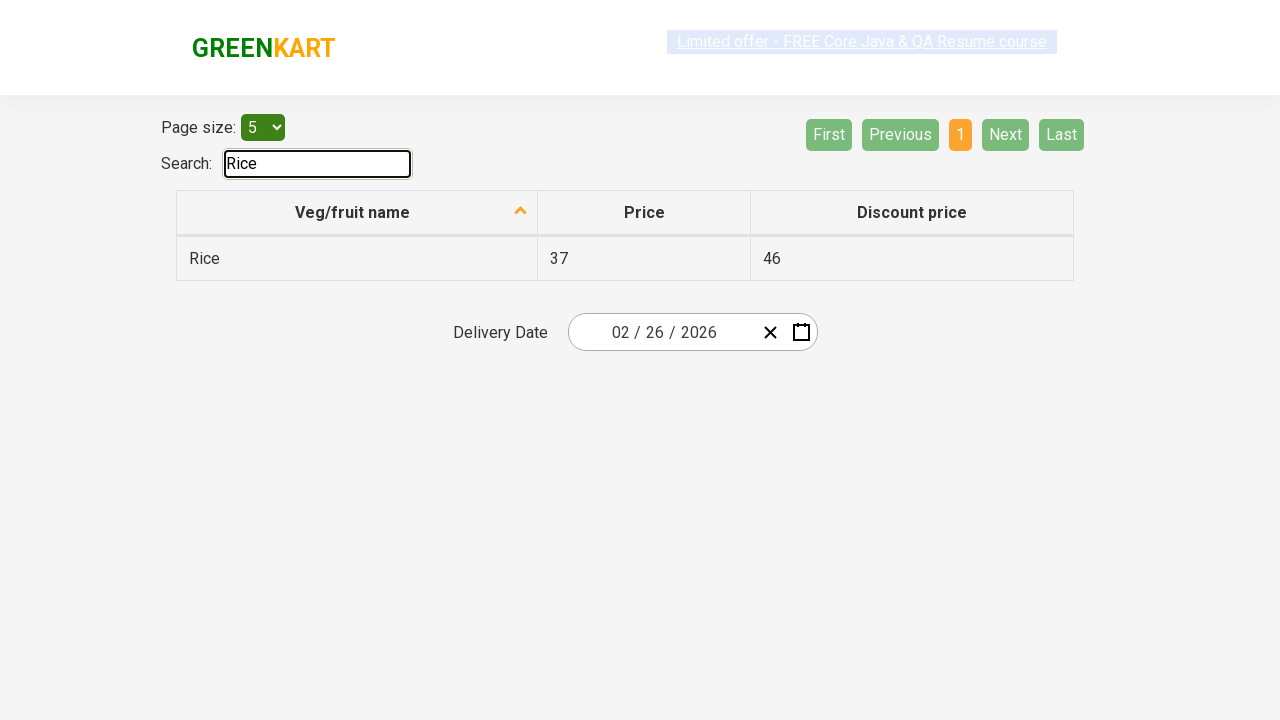

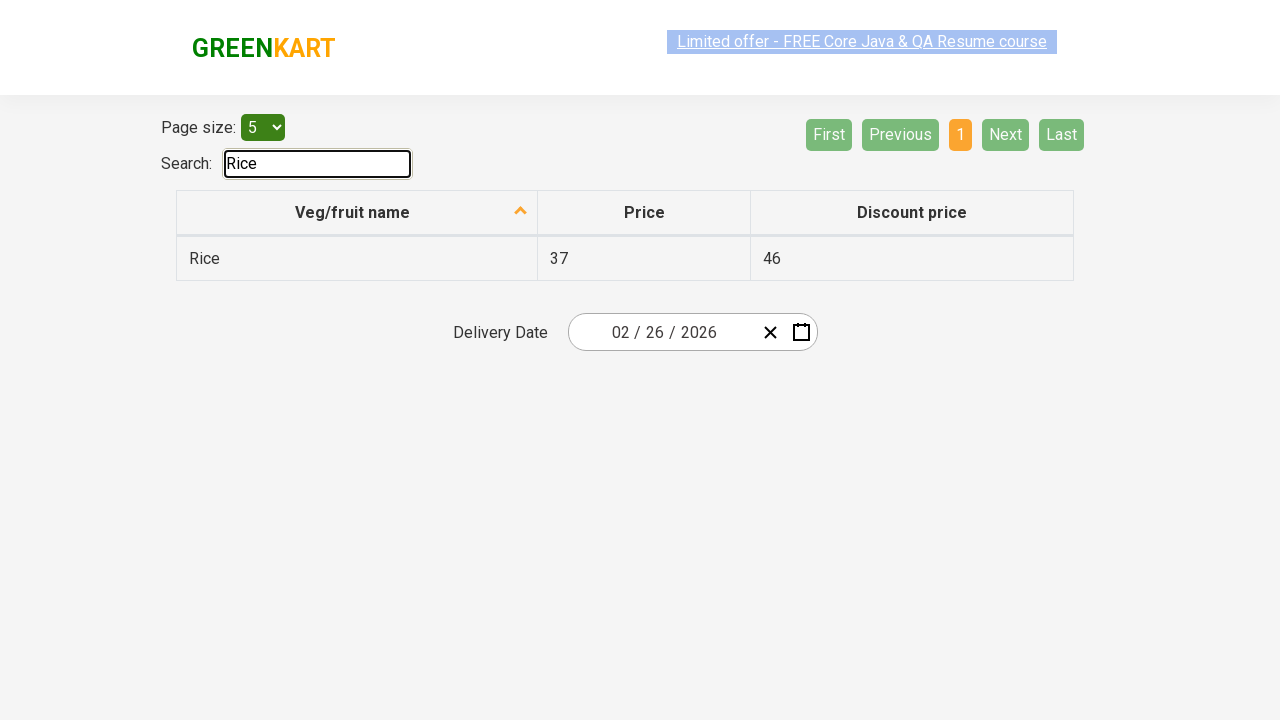